Tests filtering to display only active (non-completed) items by clicking the Active filter link

Starting URL: https://demo.playwright.dev/todomvc

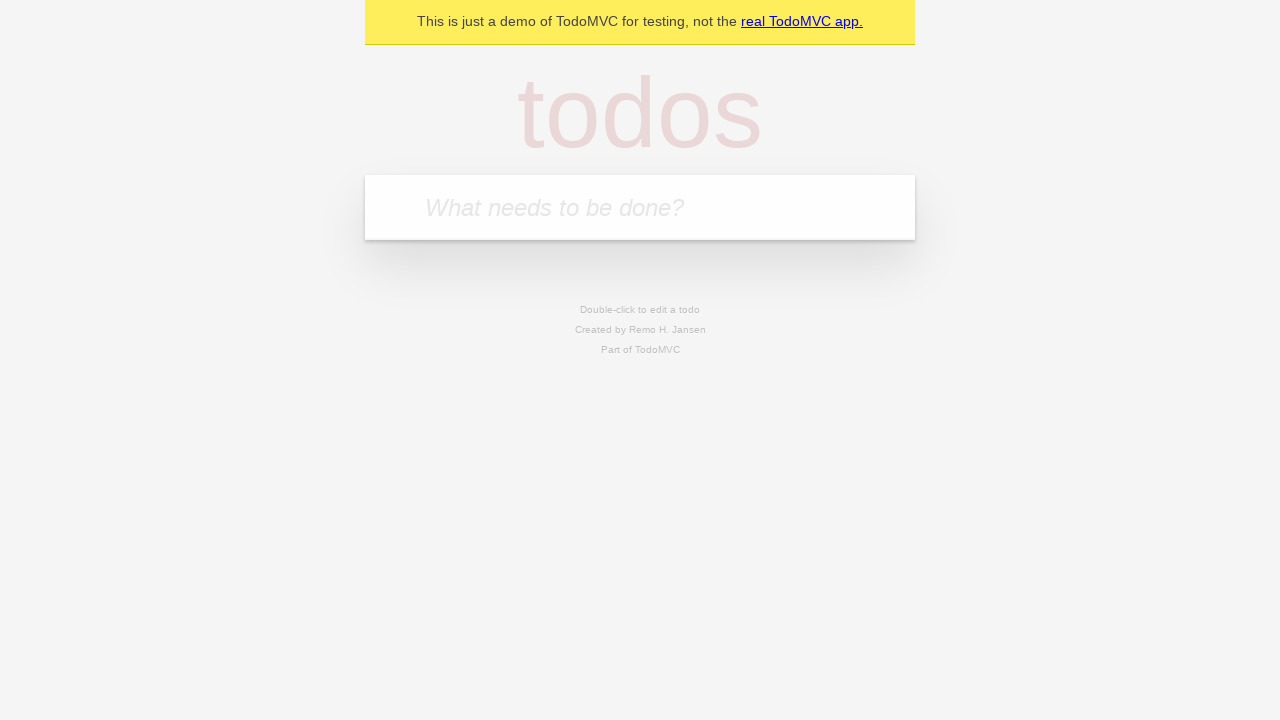

Filled todo input with 'buy some cheese' on internal:attr=[placeholder="What needs to be done?"i]
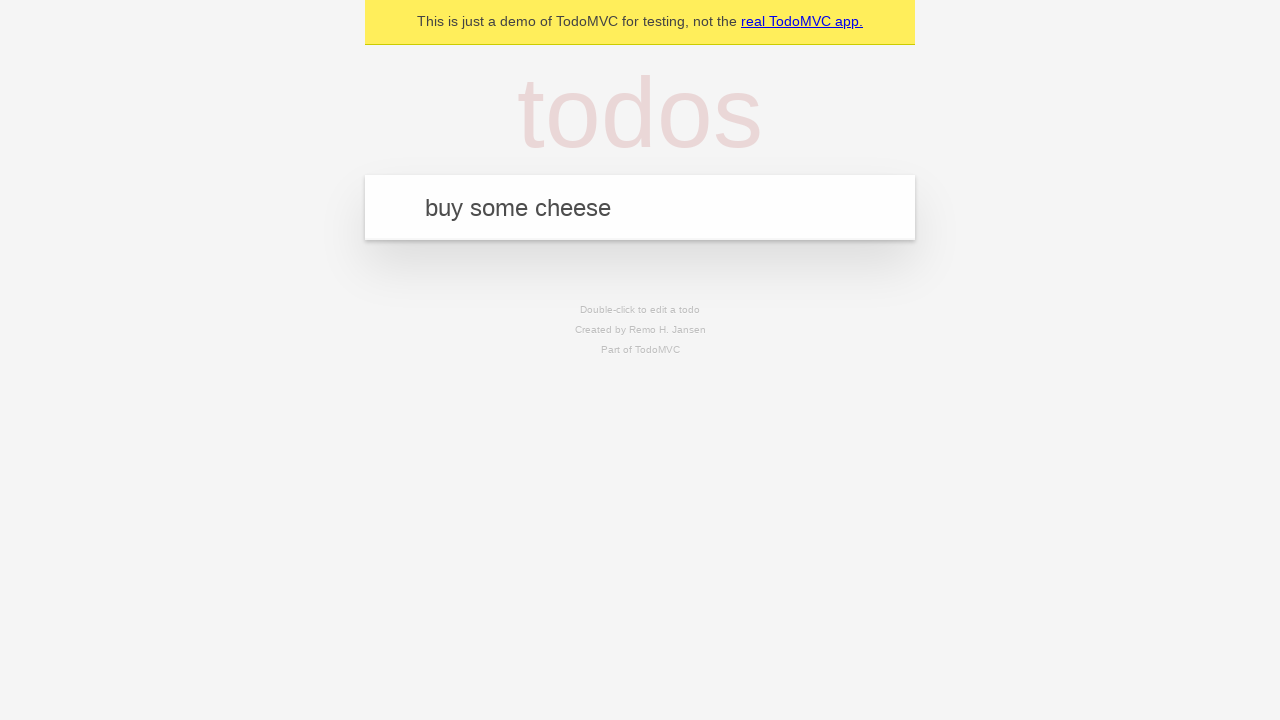

Pressed Enter to create todo 'buy some cheese' on internal:attr=[placeholder="What needs to be done?"i]
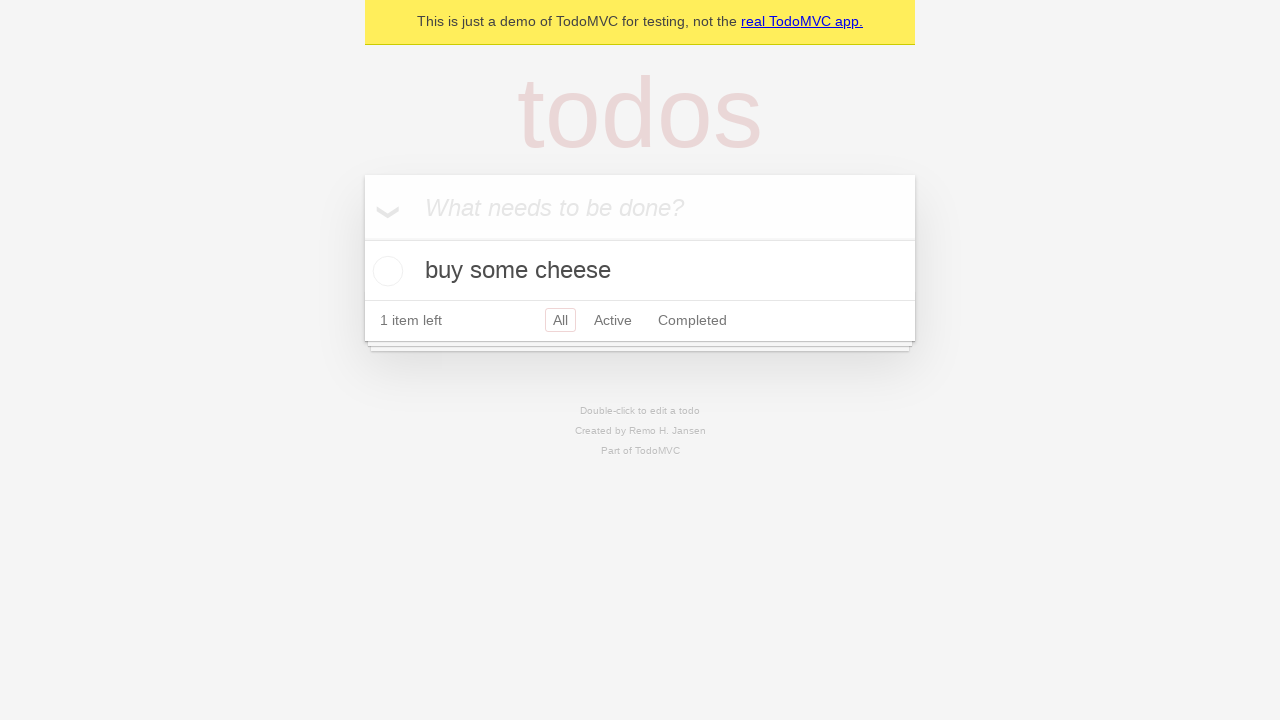

Filled todo input with 'feed the cat' on internal:attr=[placeholder="What needs to be done?"i]
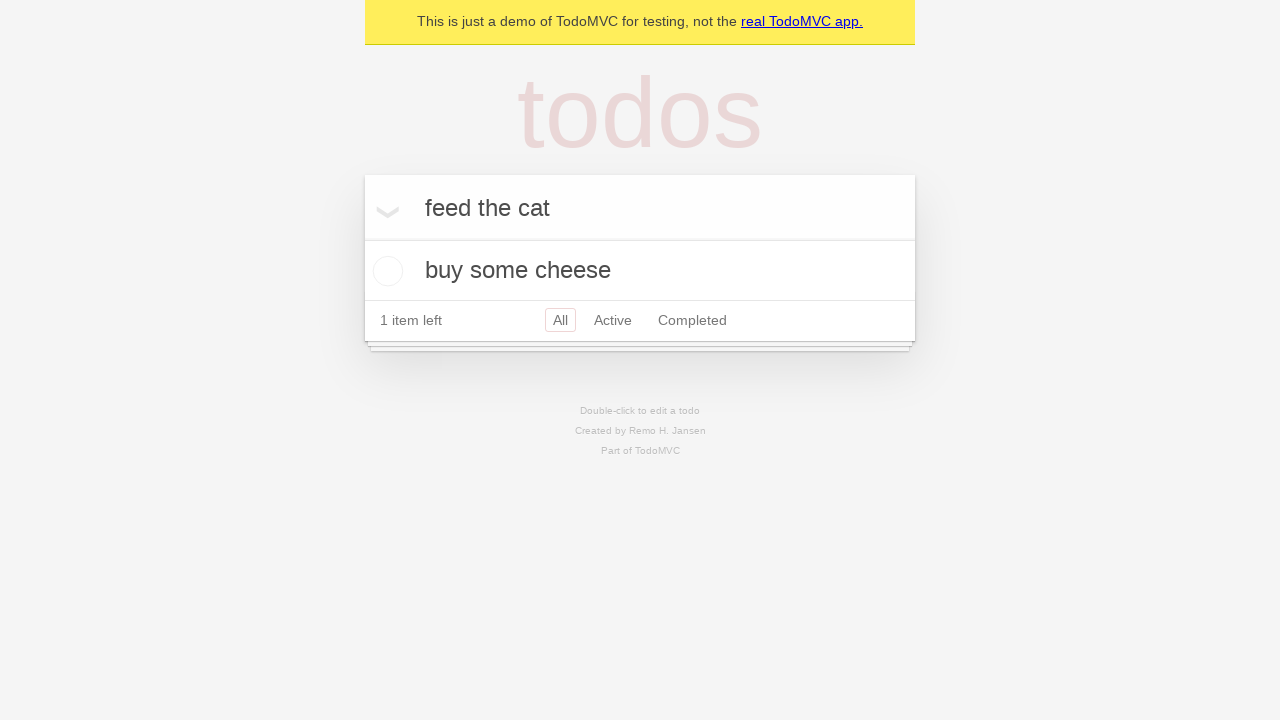

Pressed Enter to create todo 'feed the cat' on internal:attr=[placeholder="What needs to be done?"i]
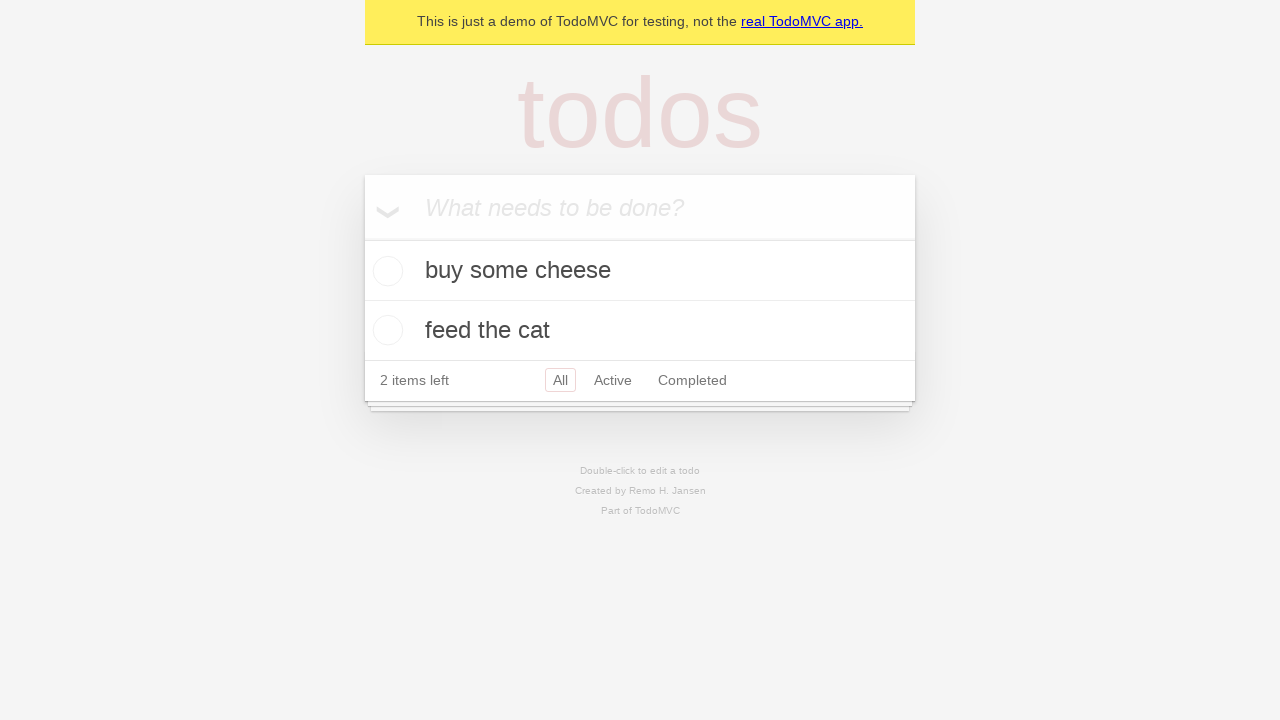

Filled todo input with 'book a doctors appointment' on internal:attr=[placeholder="What needs to be done?"i]
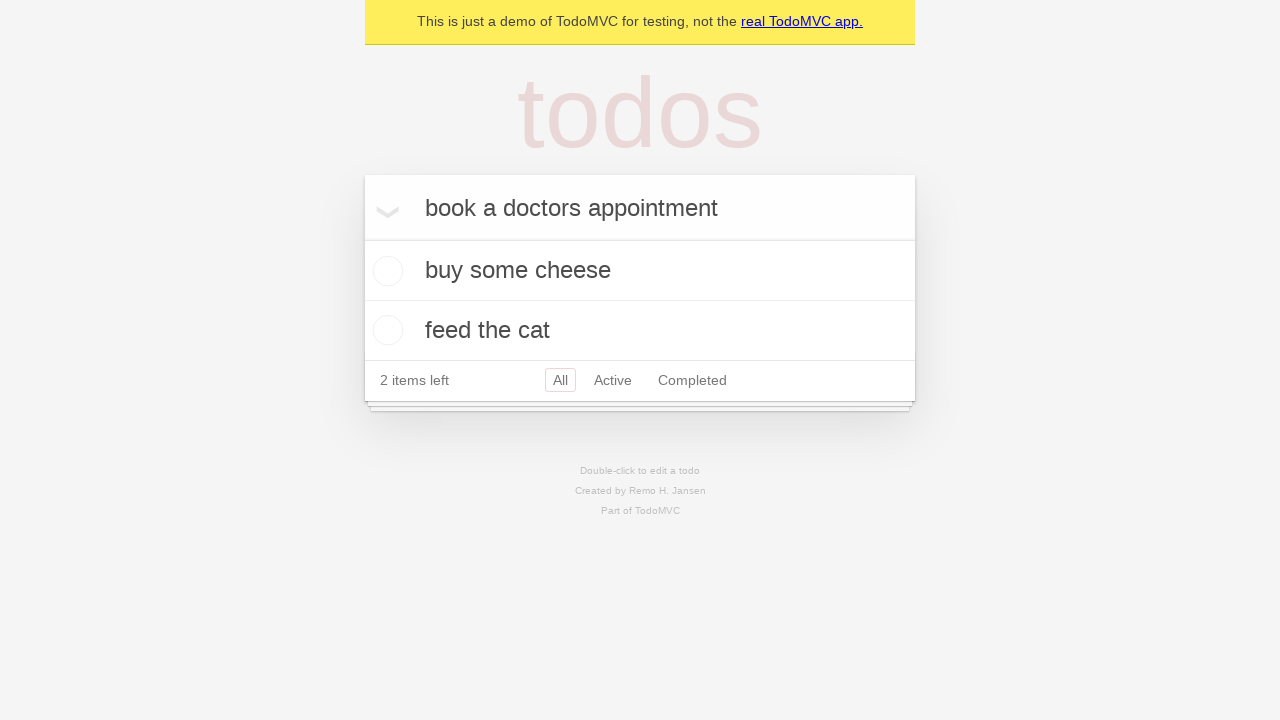

Pressed Enter to create todo 'book a doctors appointment' on internal:attr=[placeholder="What needs to be done?"i]
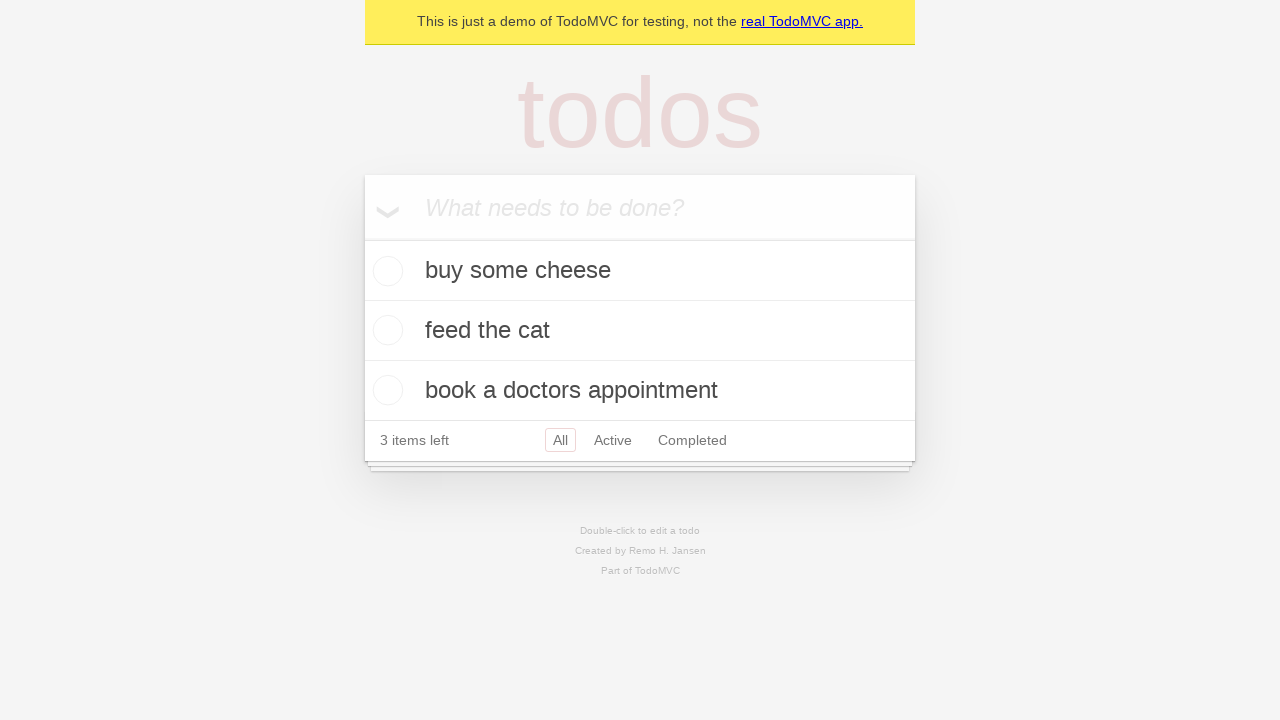

Waited for all 3 todo items to be created
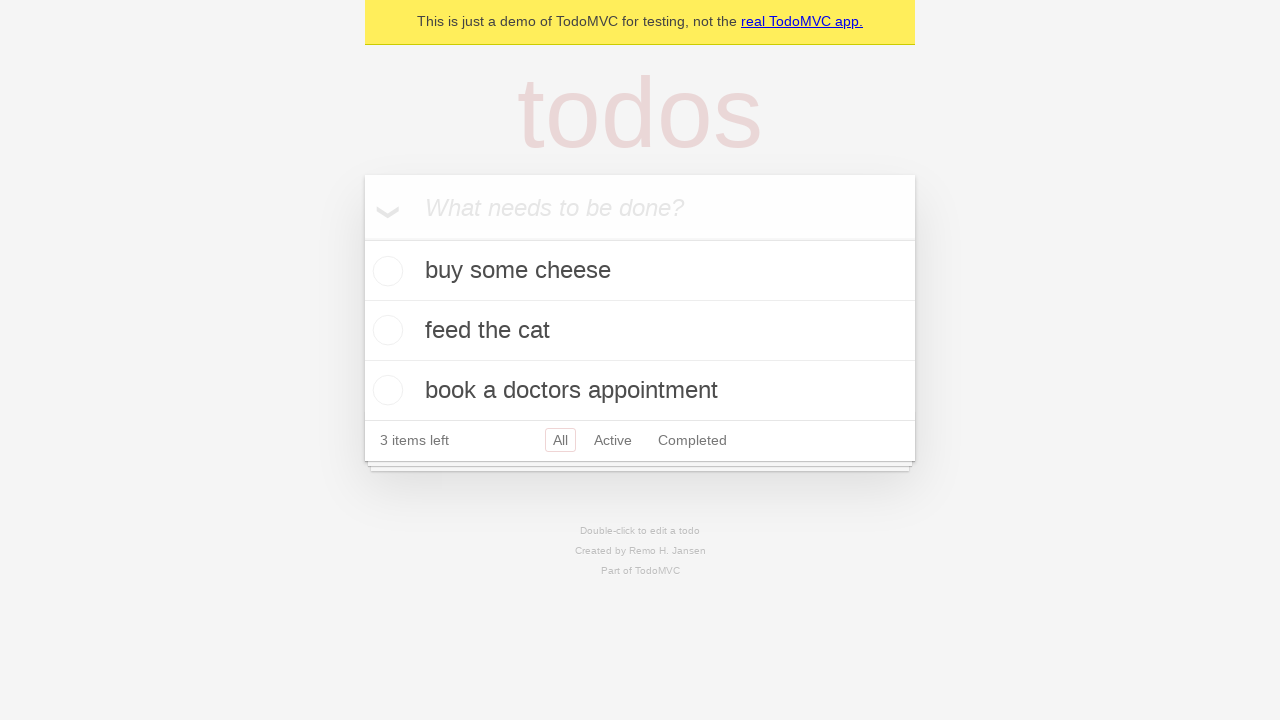

Checked the second todo item to mark it as completed at (385, 330) on internal:testid=[data-testid="todo-item"s] >> nth=1 >> internal:role=checkbox
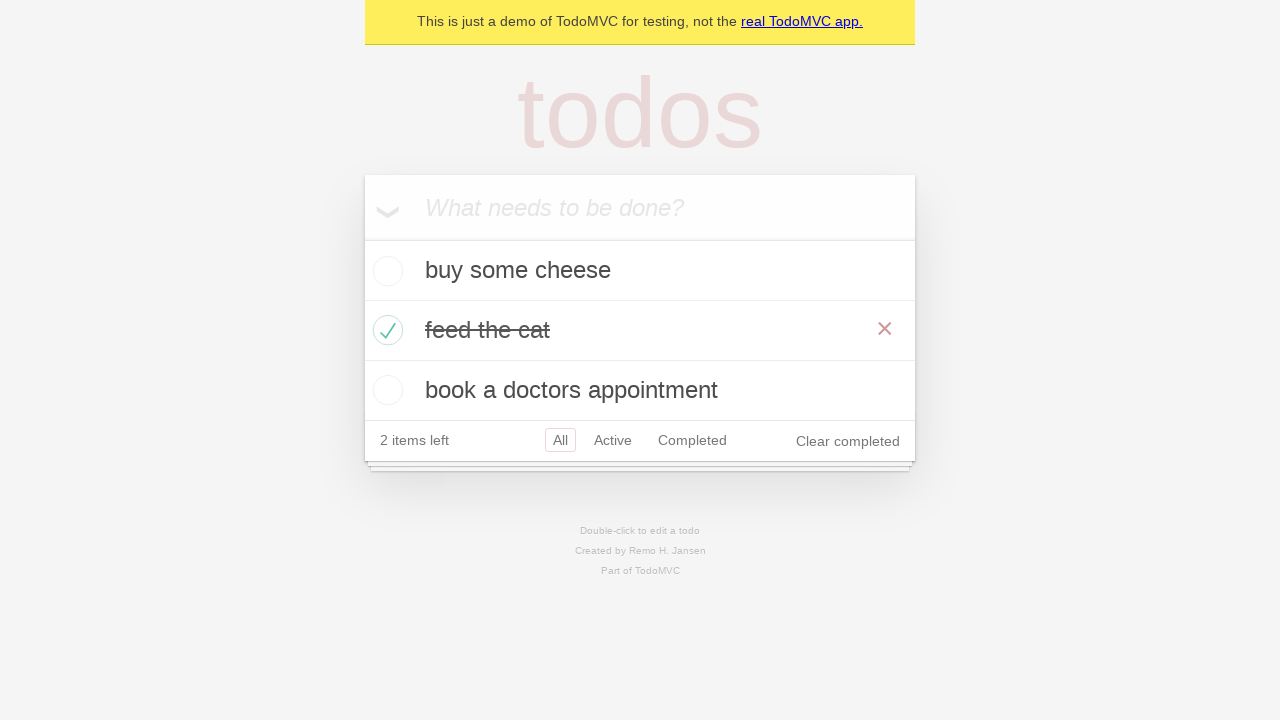

Clicked the Active filter link at (613, 440) on internal:role=link[name="Active"i]
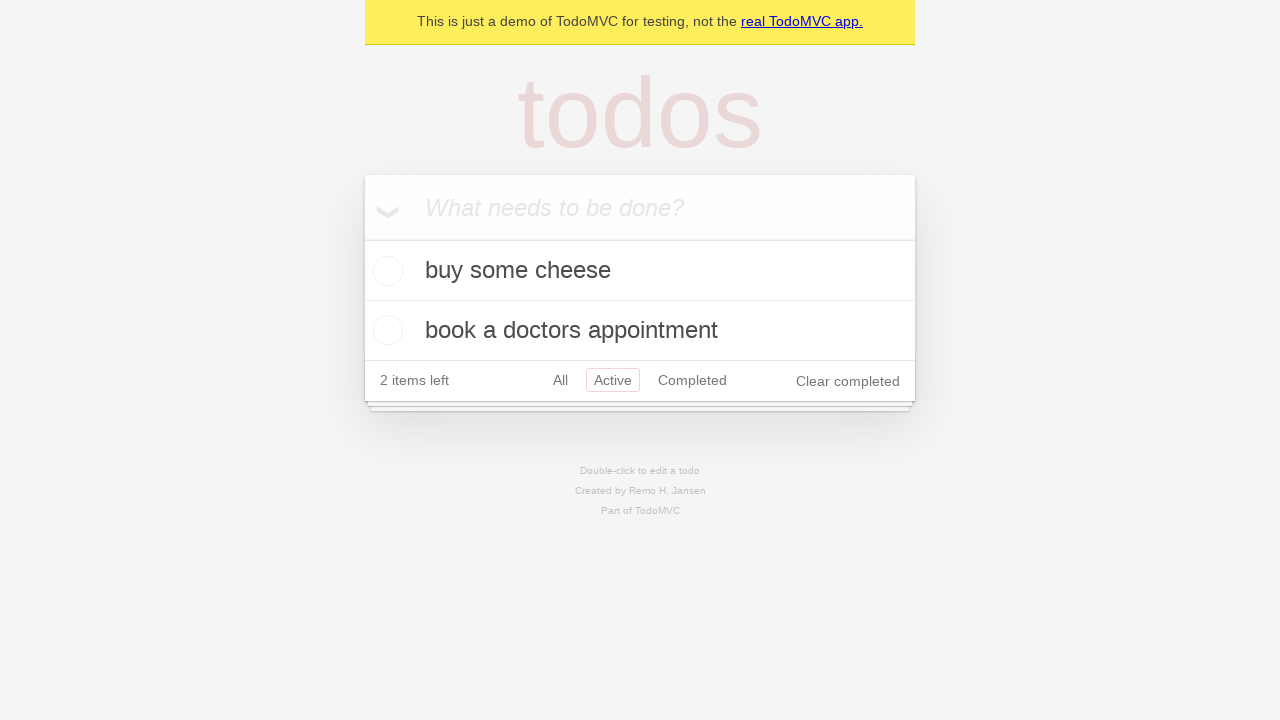

Filtered view loaded showing 2 active todo items
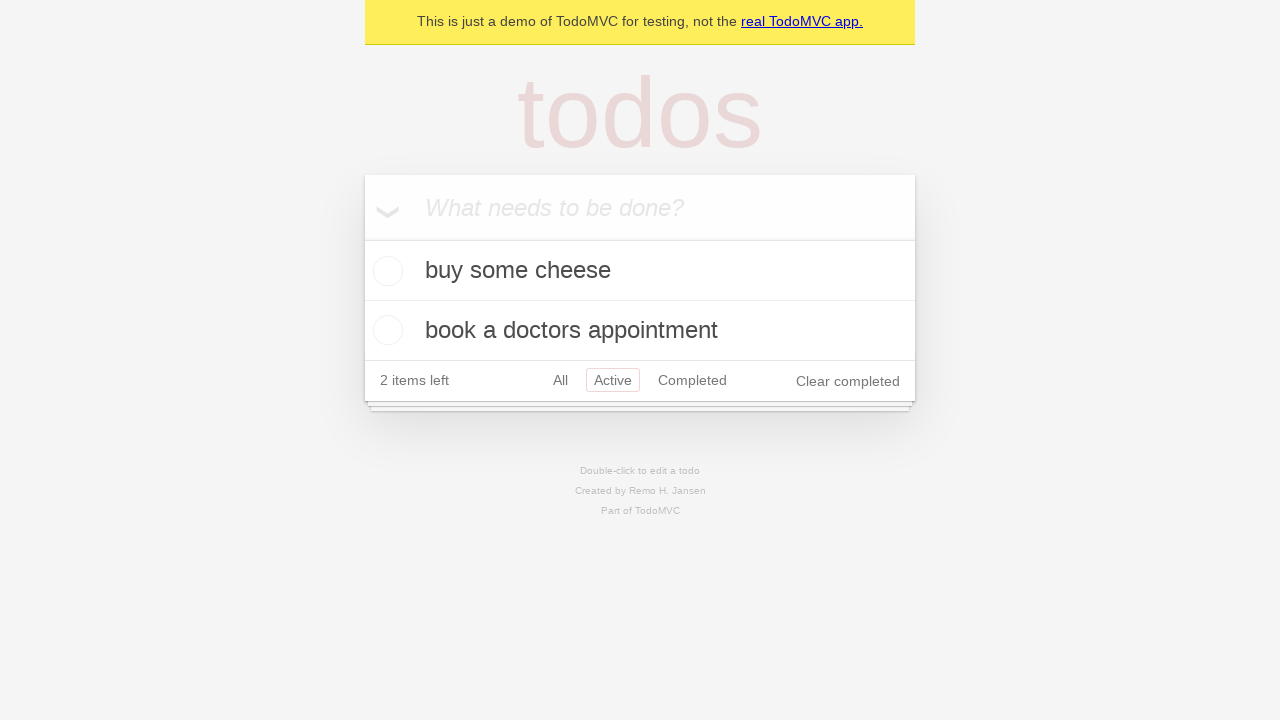

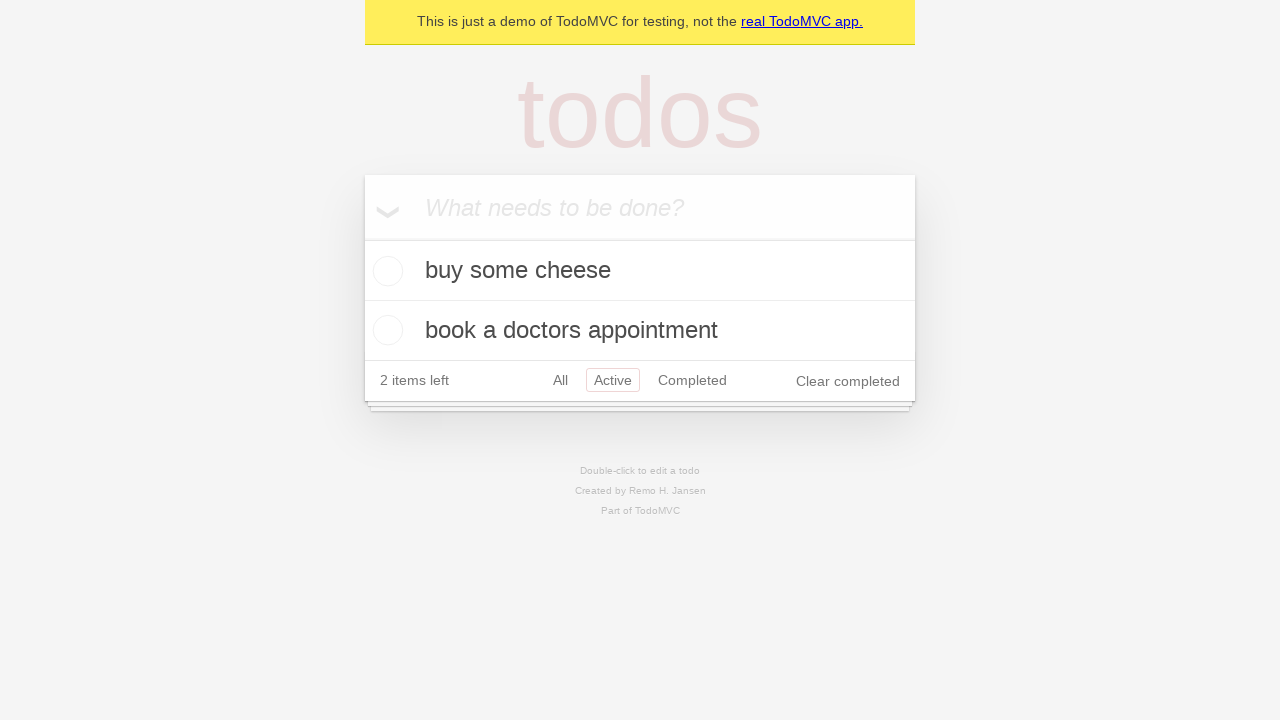